Tests JavaScript confirmation dialog by clicking a button that triggers a confirm dialog, accepting it, and verifying the result shows Ok was clicked

Starting URL: https://the-internet.herokuapp.com/javascript_alerts

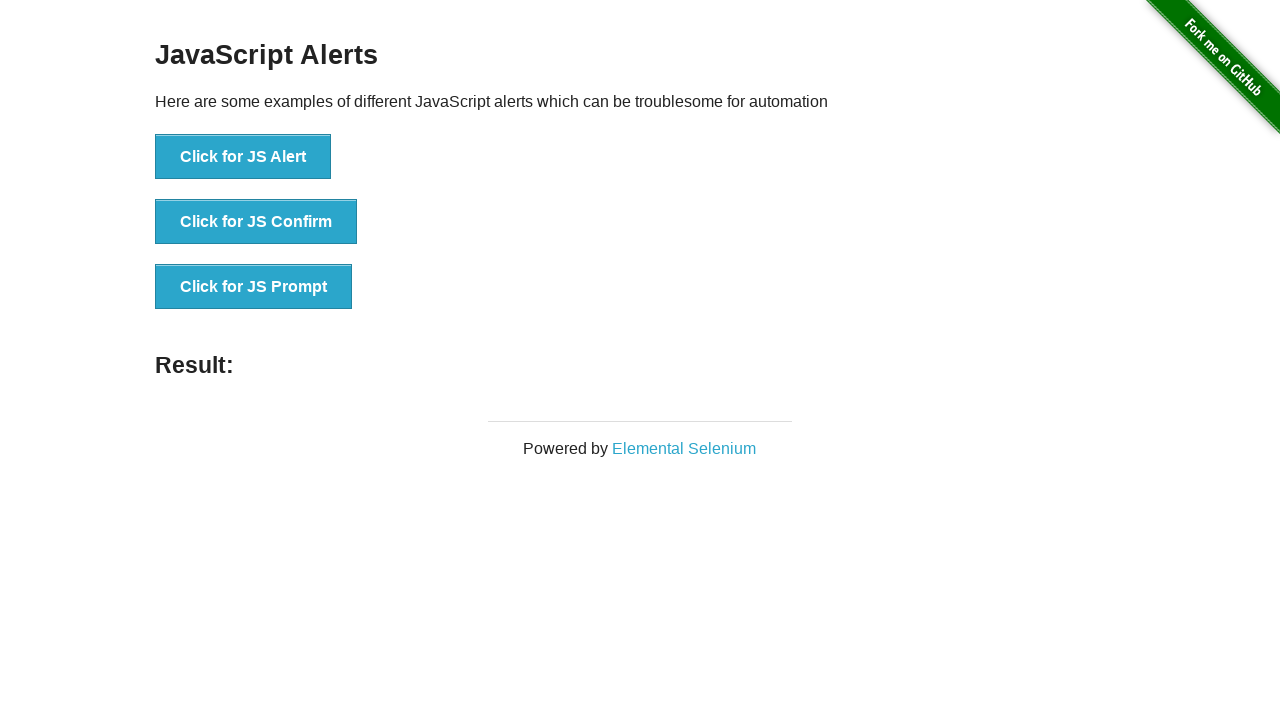

Set up dialog handler to accept confirmation dialogs
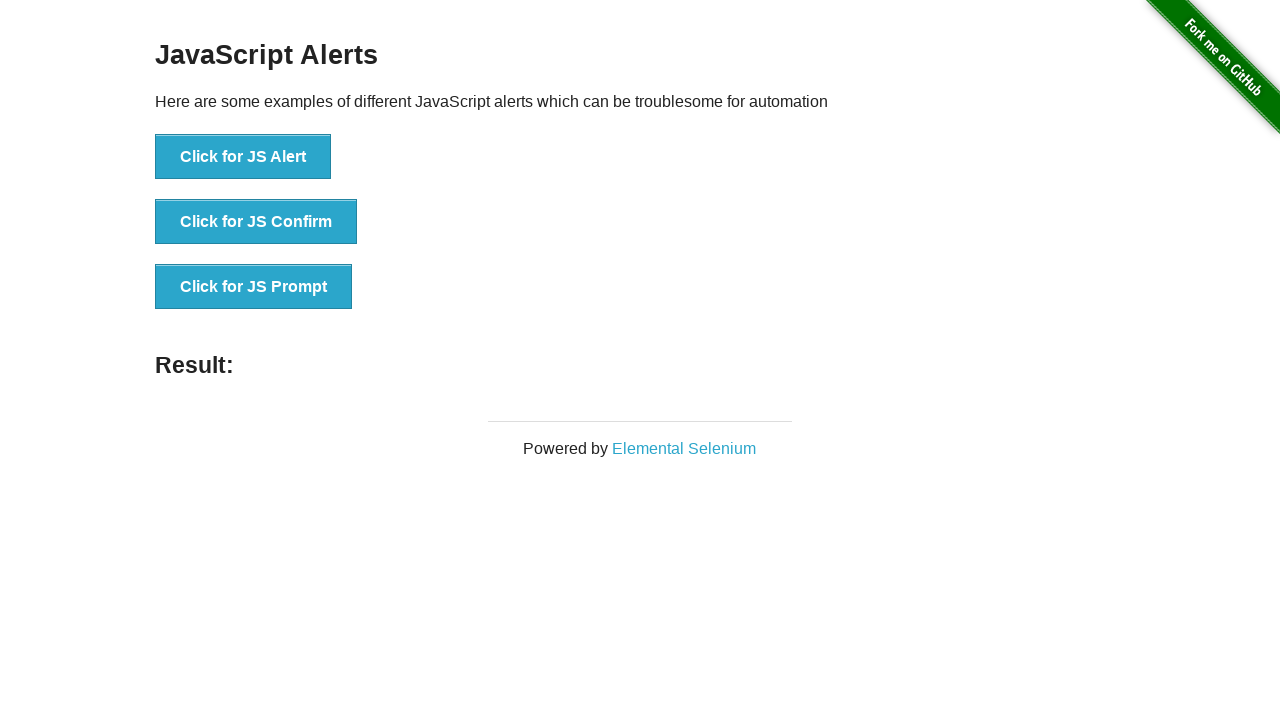

Clicked button to trigger JavaScript confirmation dialog at (256, 222) on button[onclick="jsConfirm()"]
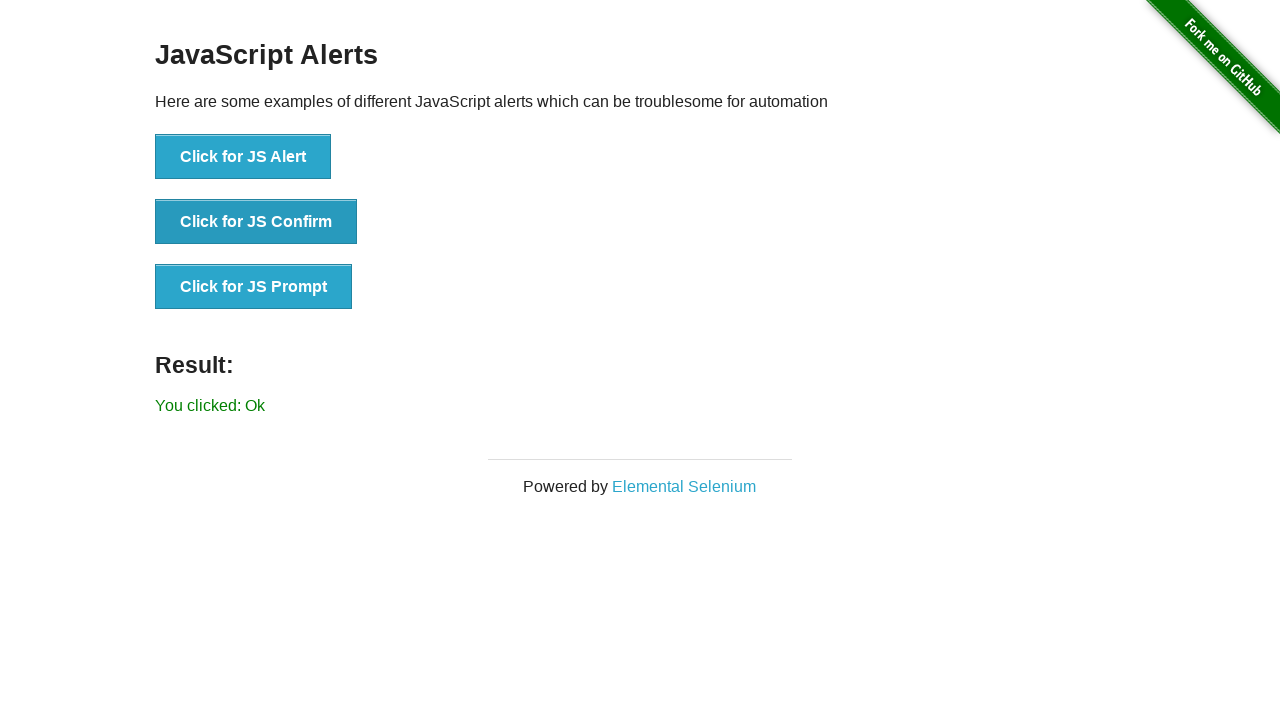

Result message appeared after accepting confirmation dialog
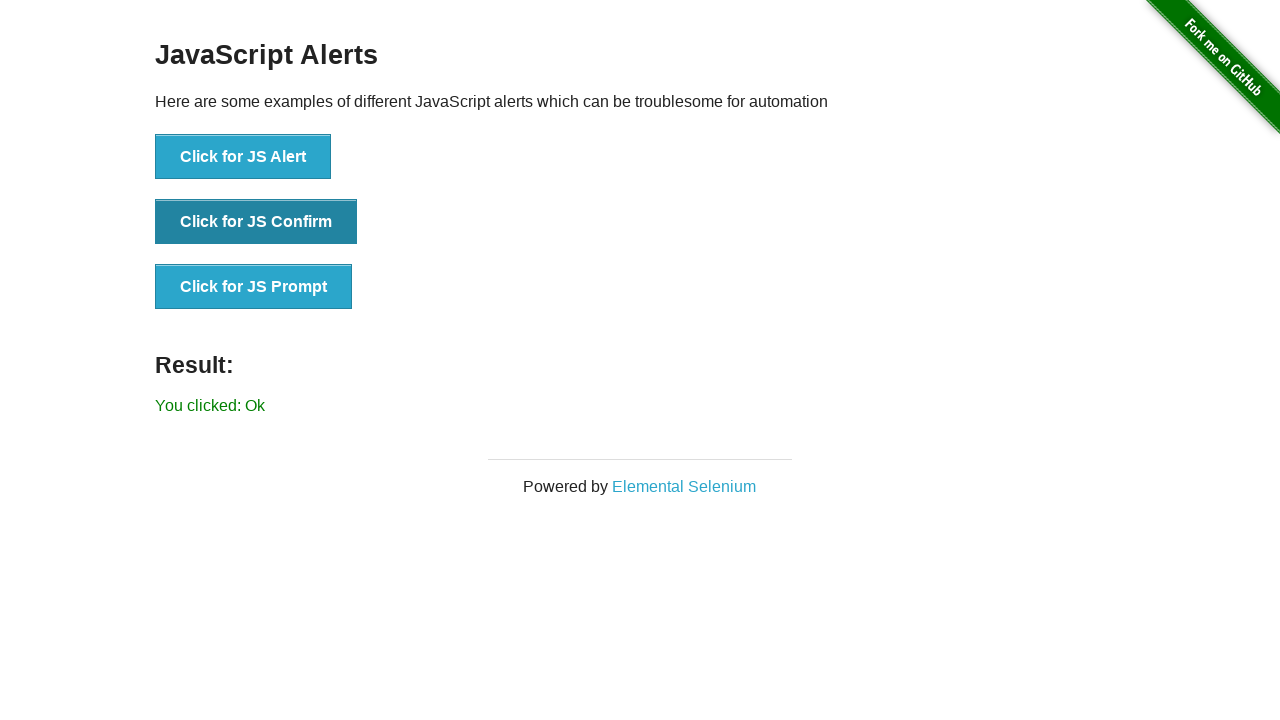

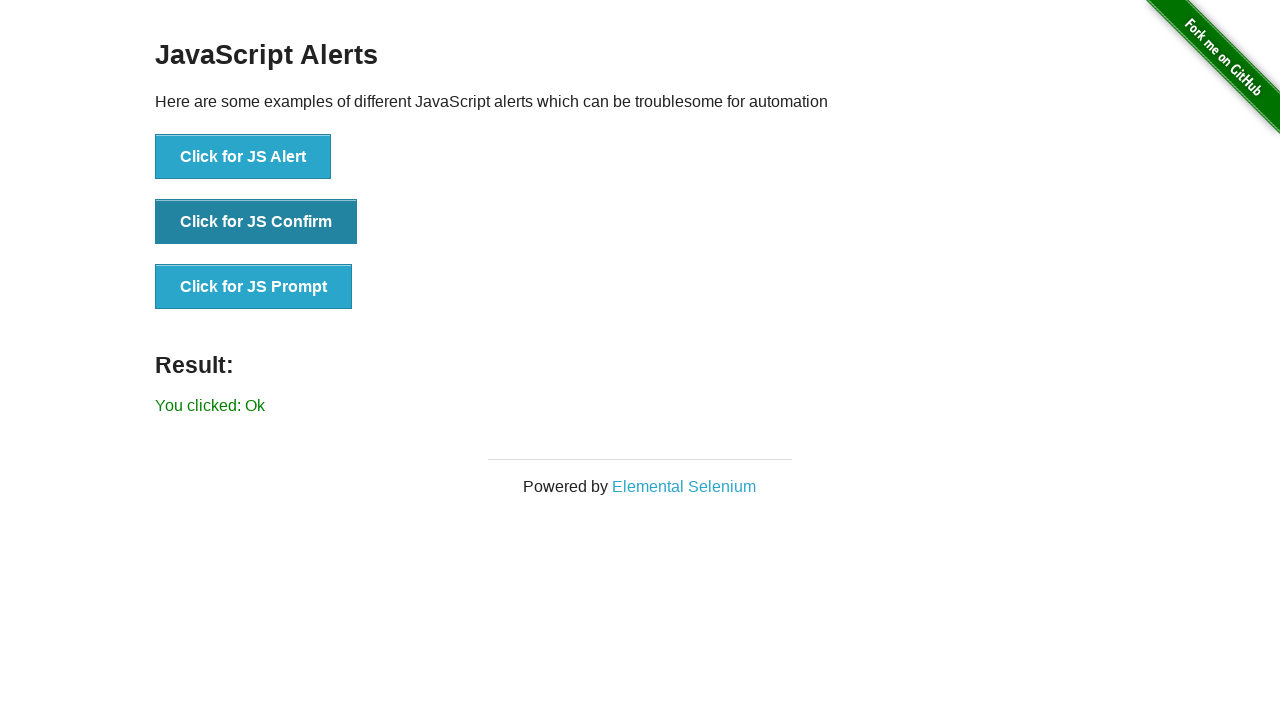